Verifies that the company logo is displayed on the OrangeHRM login page

Starting URL: https://opensource-demo.orangehrmlive.com/web/index.php/auth/login

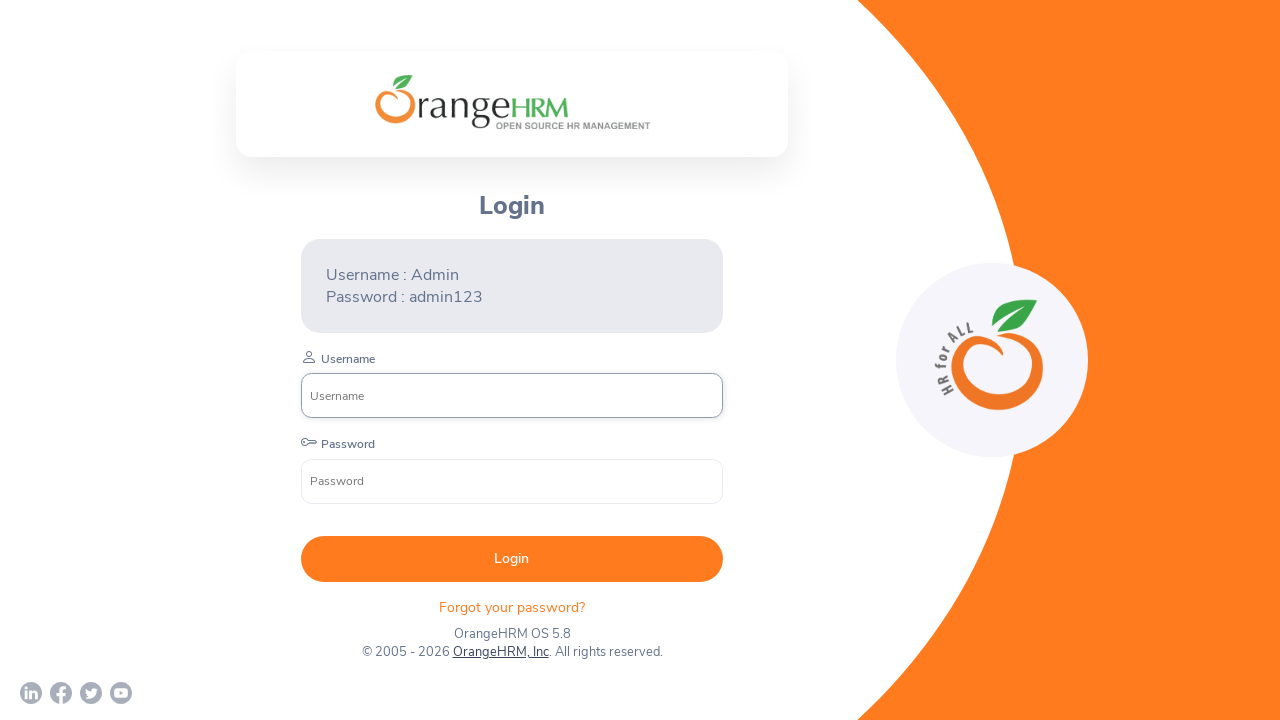

Navigated to OrangeHRM login page
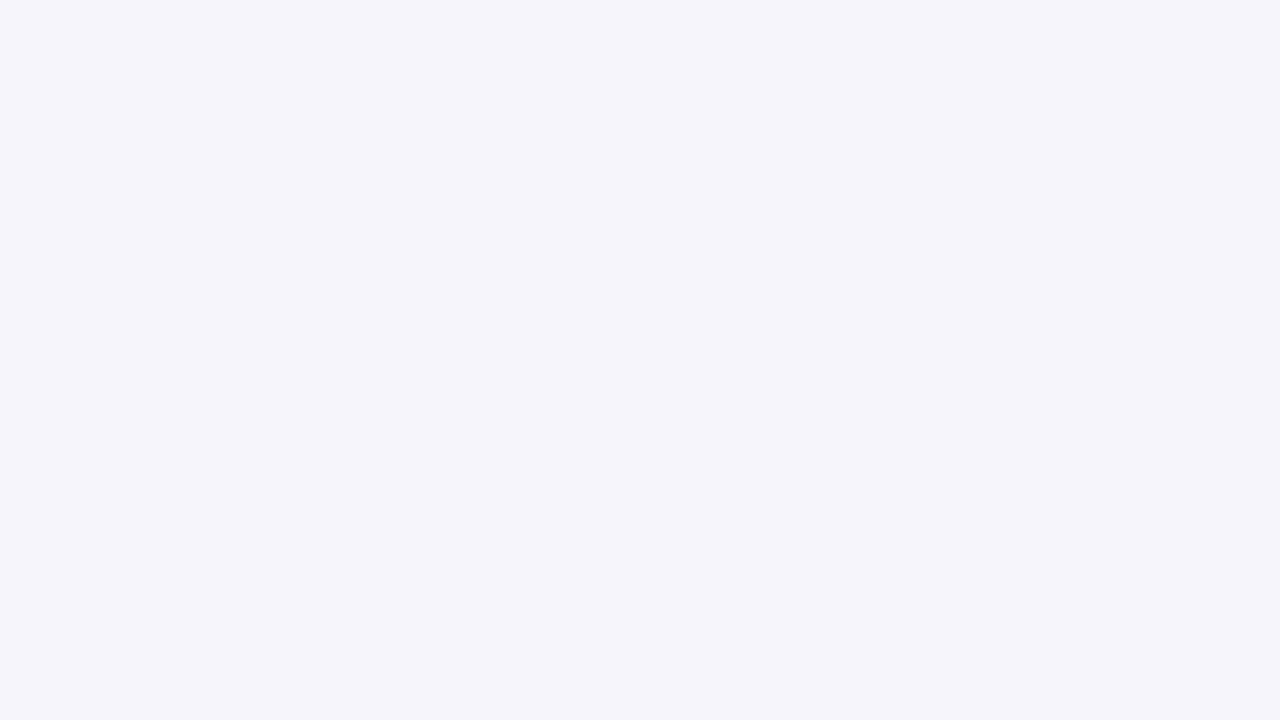

Located company logo element
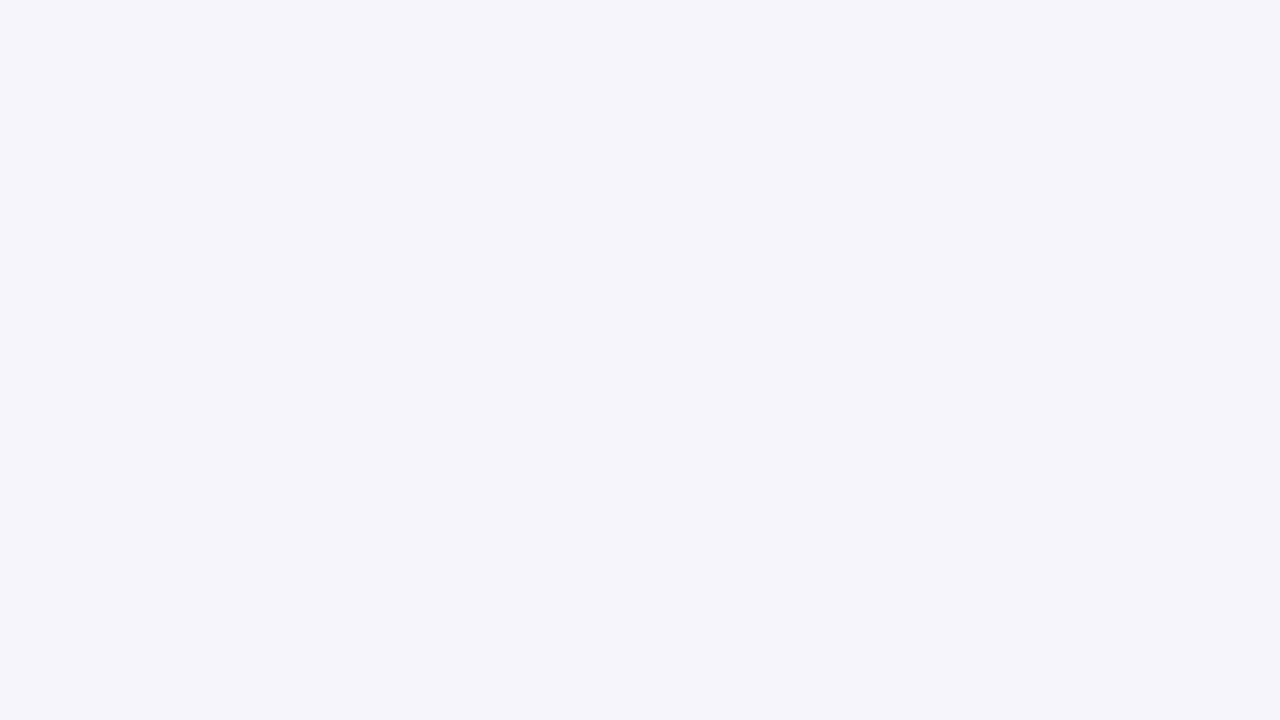

Verified that company logo is visible on OrangeHRM login page
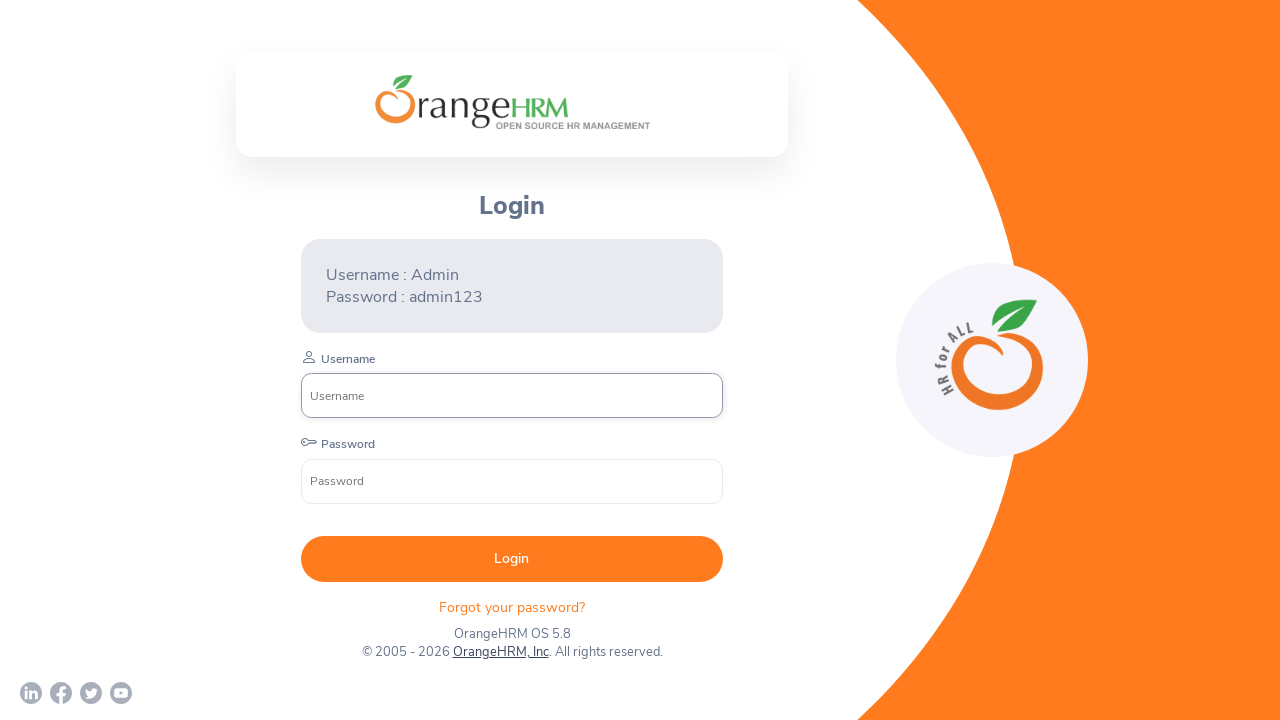

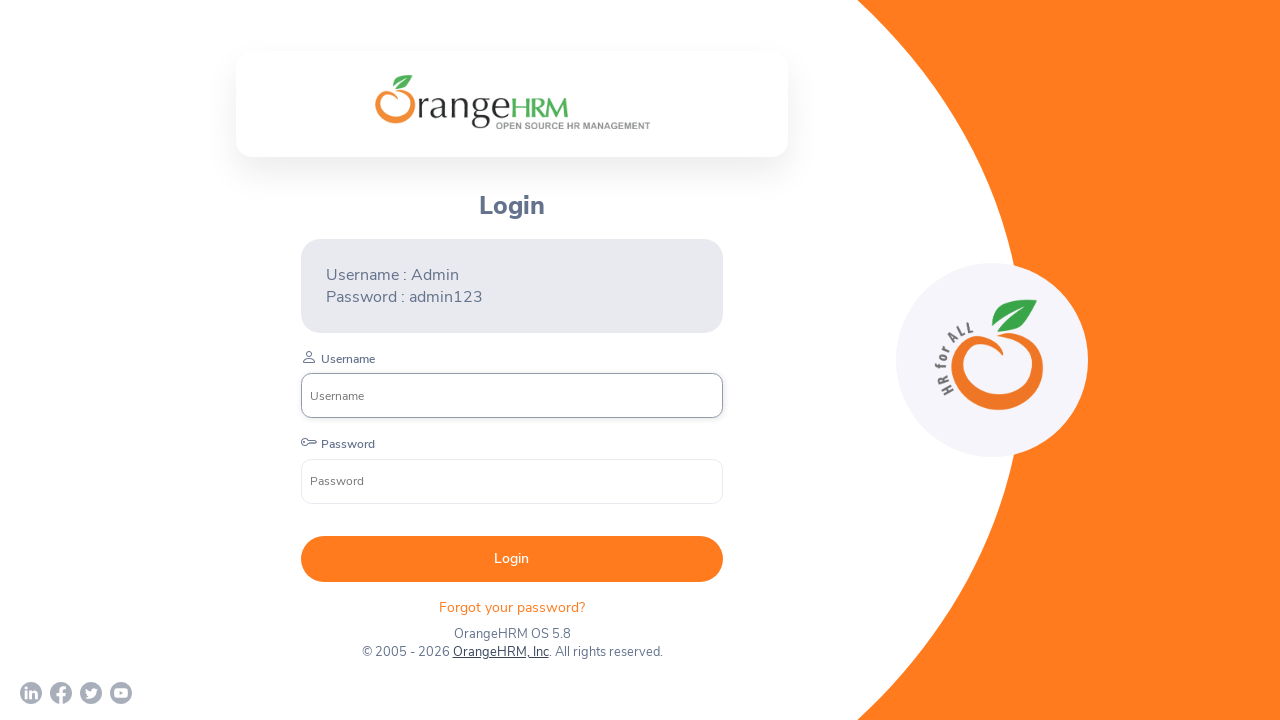